Tests the Ajio e-commerce site by searching for "bags", then filtering results by selecting "Men" under Gender and "Fashion Bags" under Category, and verifies the filtered results are displayed.

Starting URL: https://www.ajio.com/

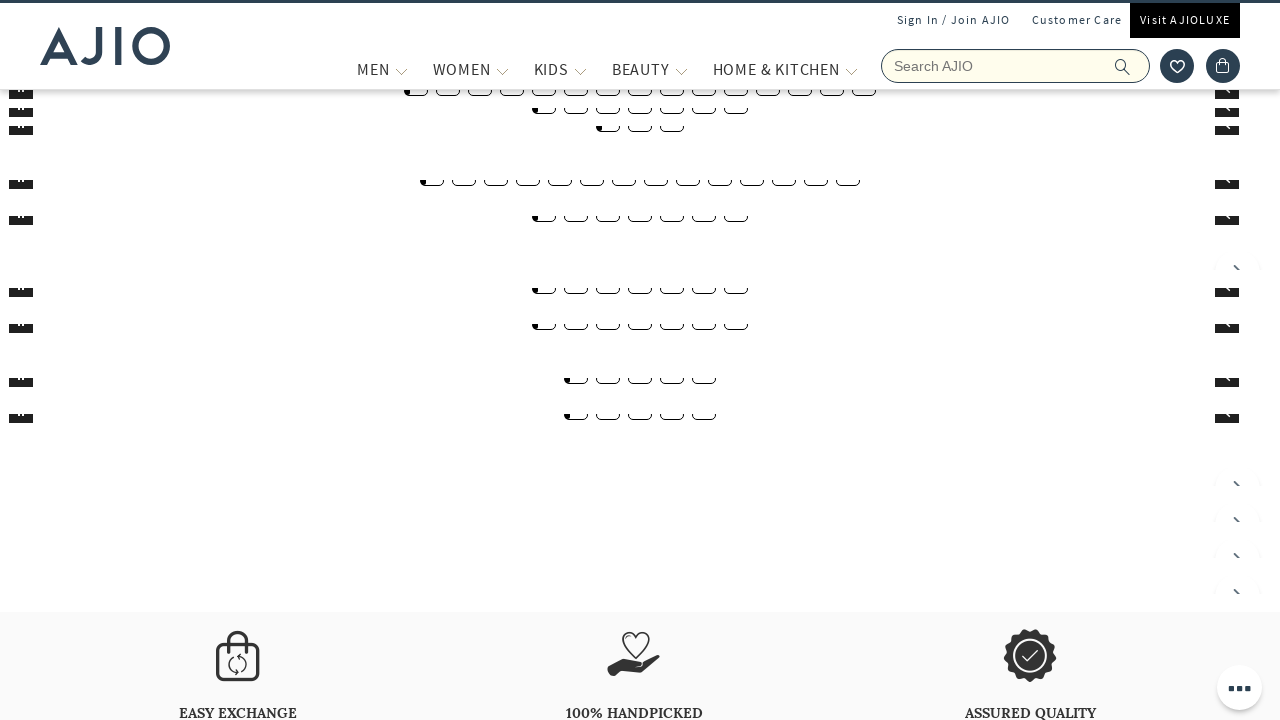

Filled search field with 'bags' on input[name='searchVal']
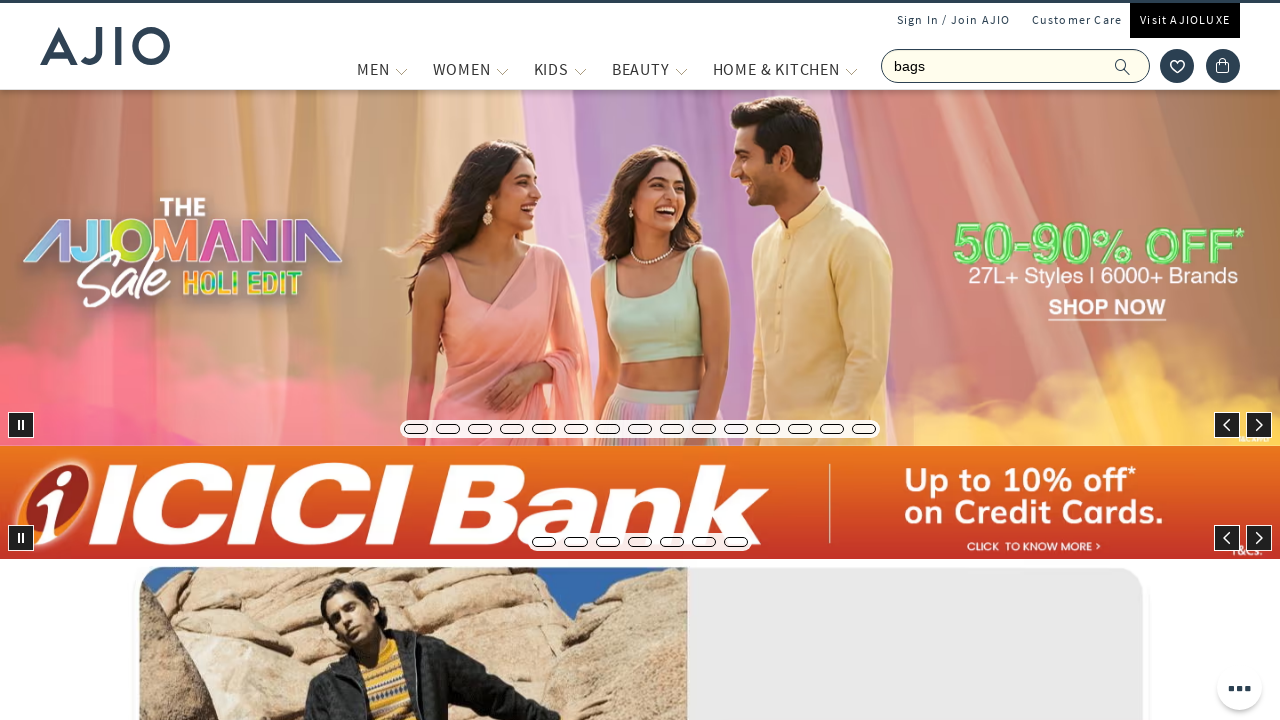

Pressed Enter to search for bags on input[name='searchVal']
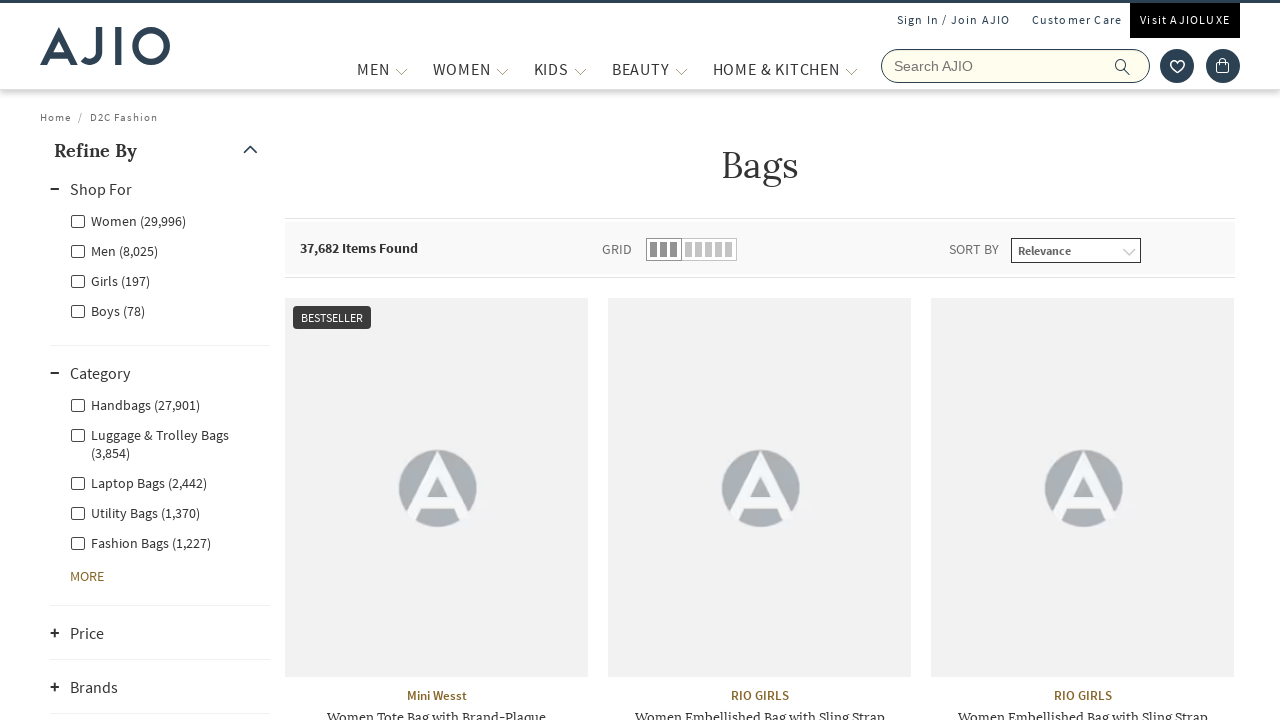

Waited for search results to load
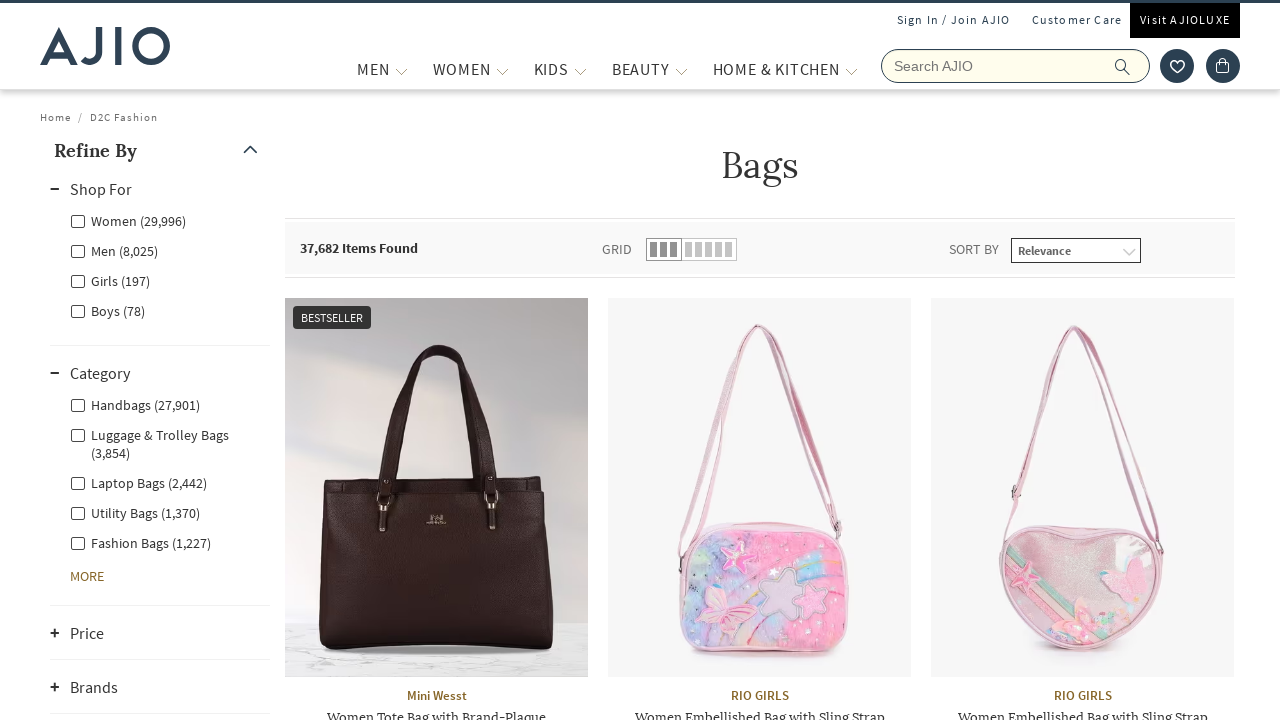

Clicked 'Men' filter under Gender at (114, 250) on label[for='Men']
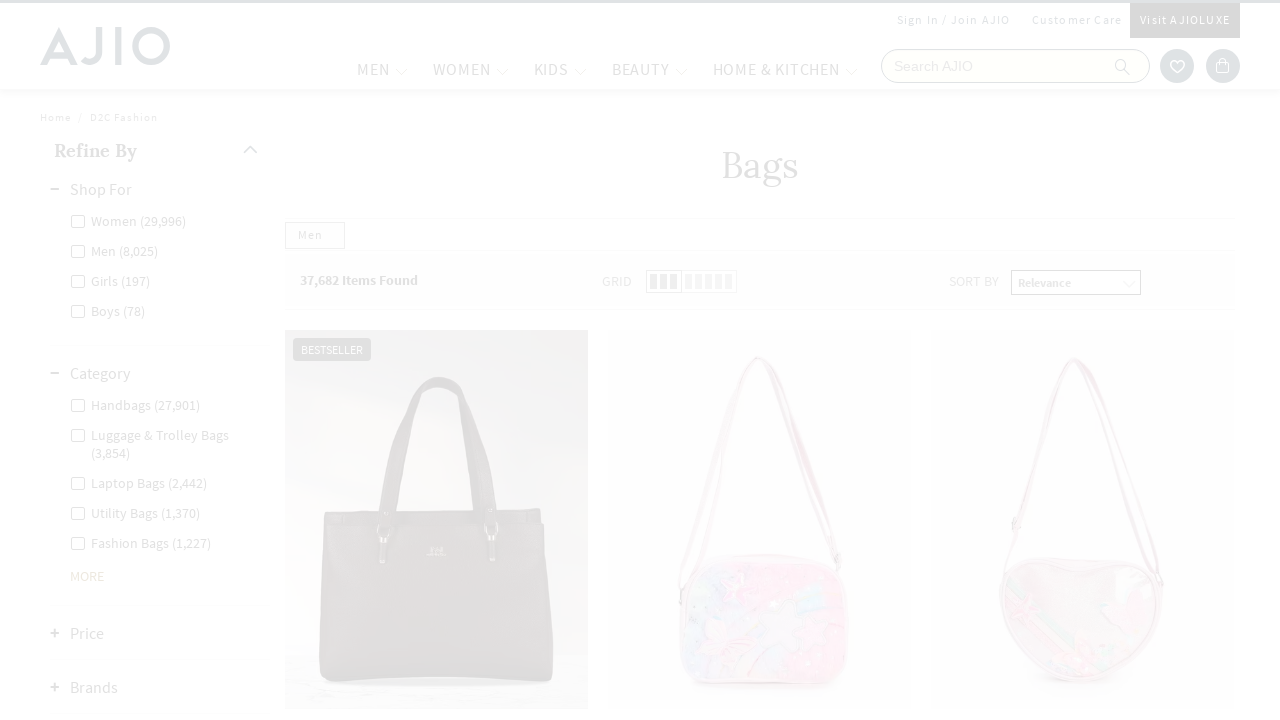

Waited for Men filter to apply
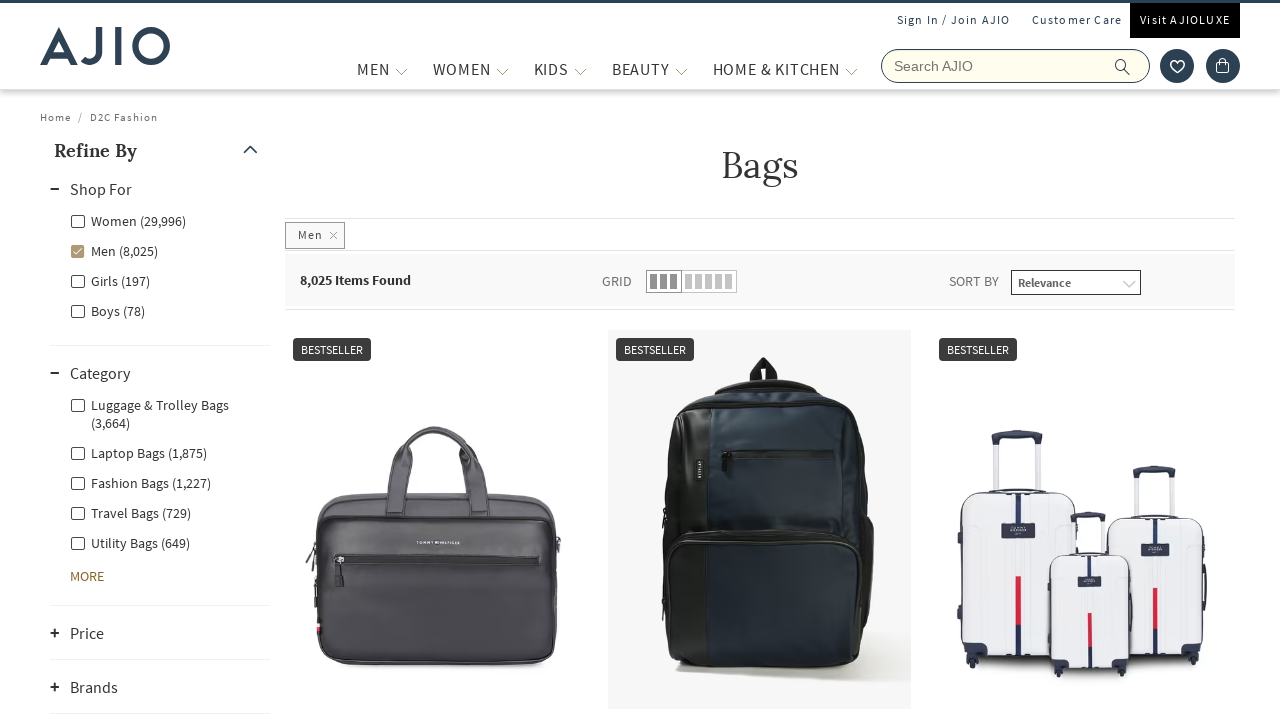

Clicked 'Fashion Bags' filter under Category at (140, 482) on label[for='Men - Fashion Bags']
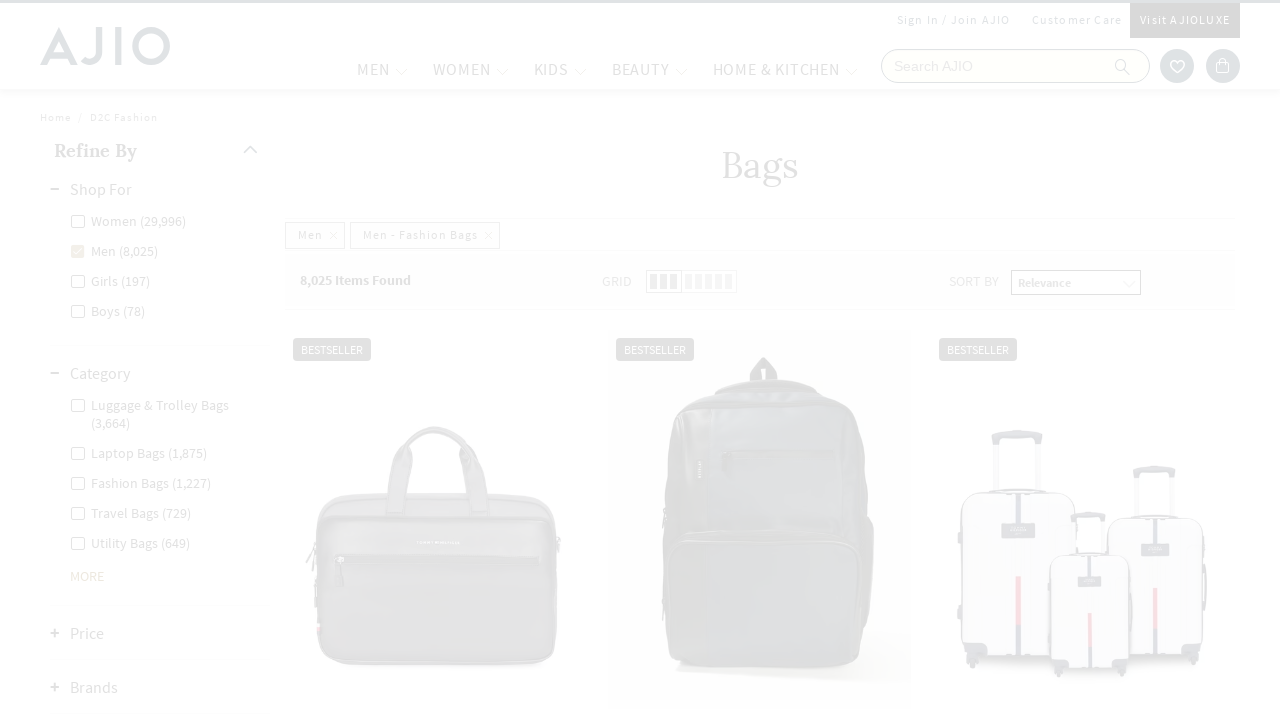

Waited for Fashion Bags filter to apply
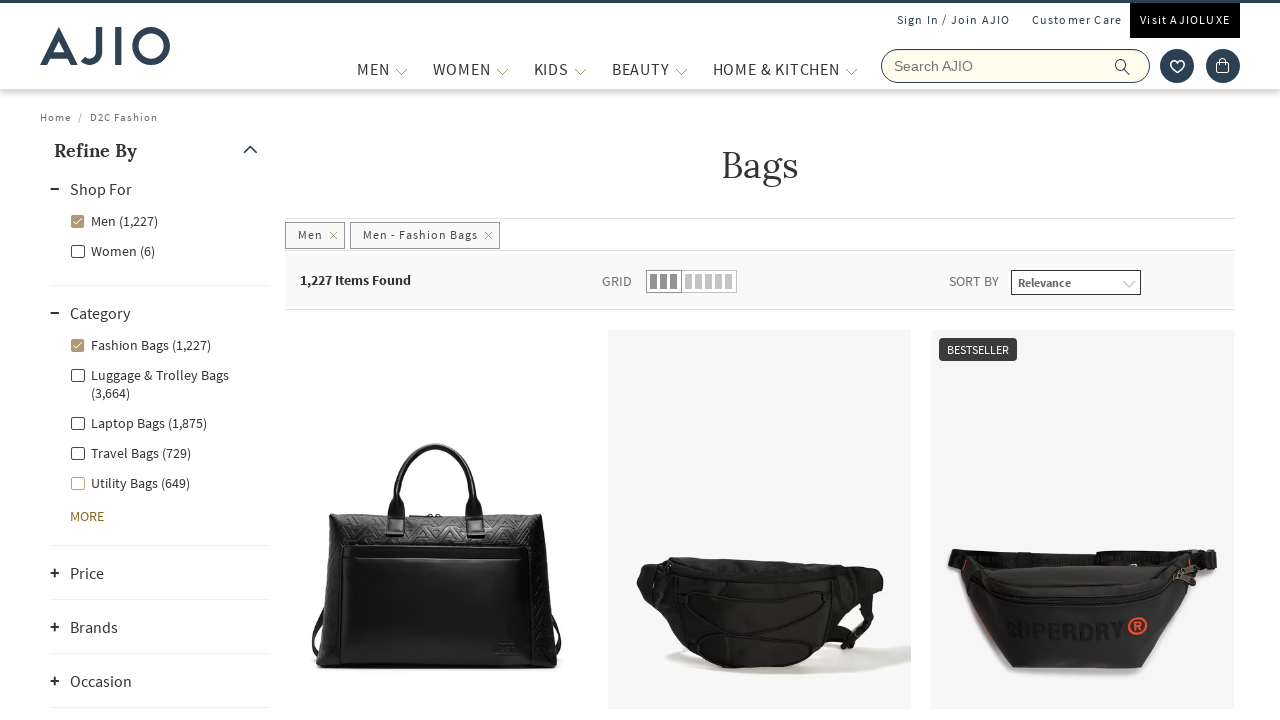

Verified item count is displayed
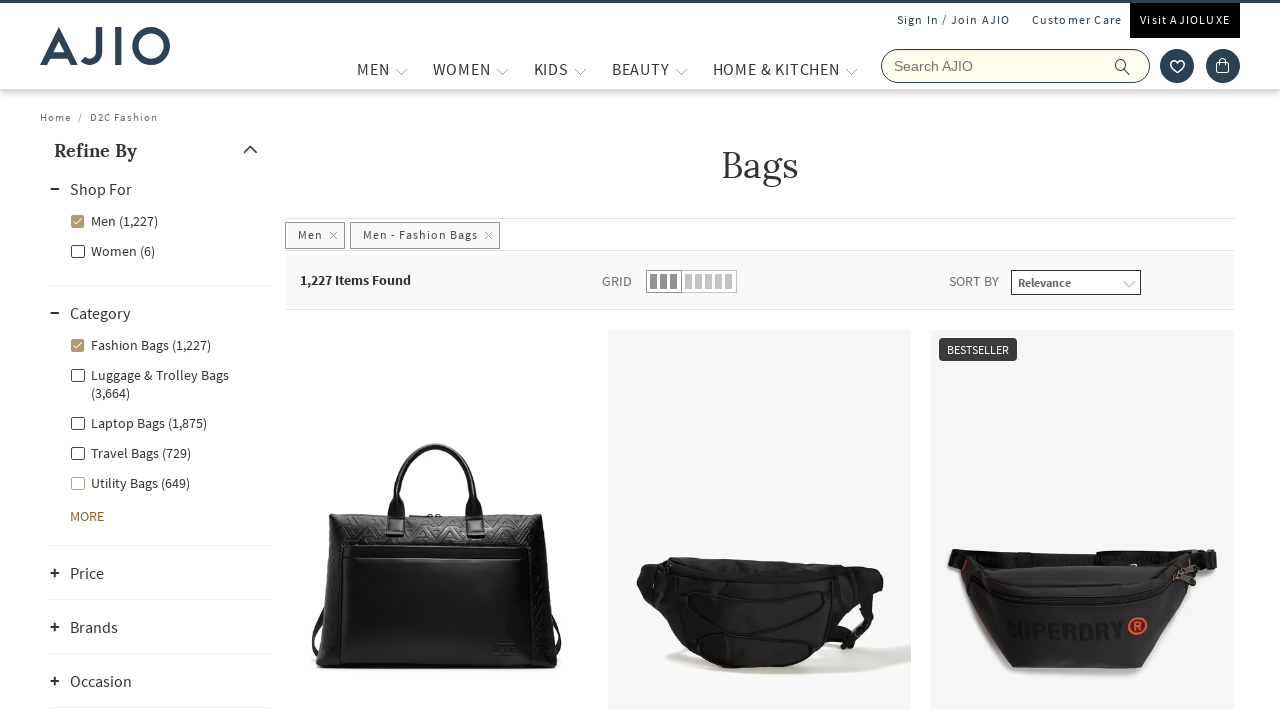

Verified product brands are displayed
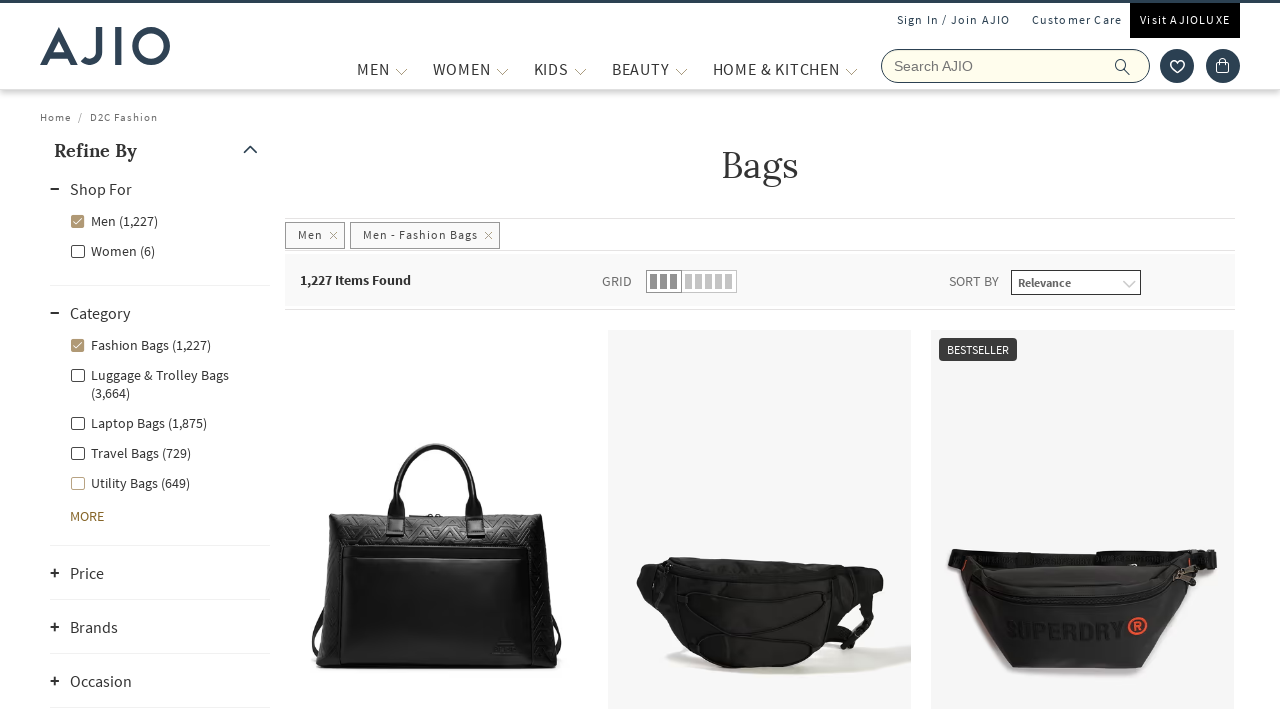

Verified product names are displayed
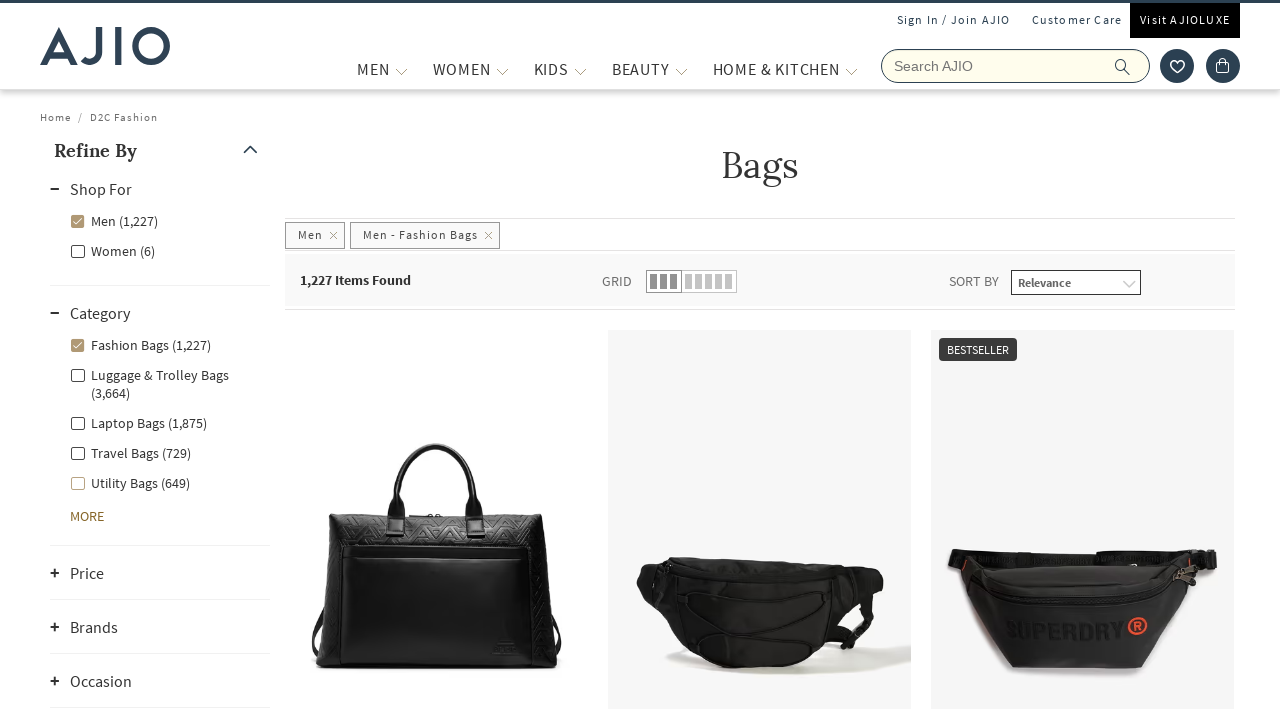

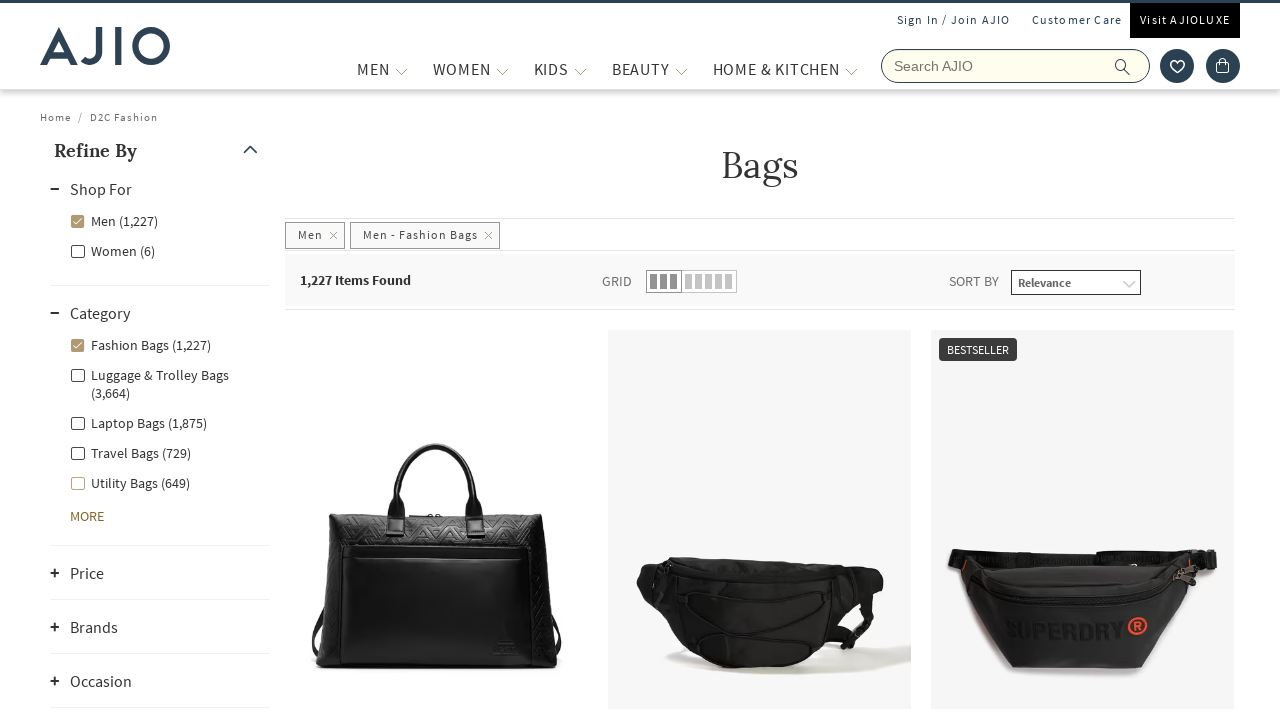